Tests the Python.org search functionality by entering "pycon" as a search query, submitting the search, and verifying that results are found.

Starting URL: http://www.python.org

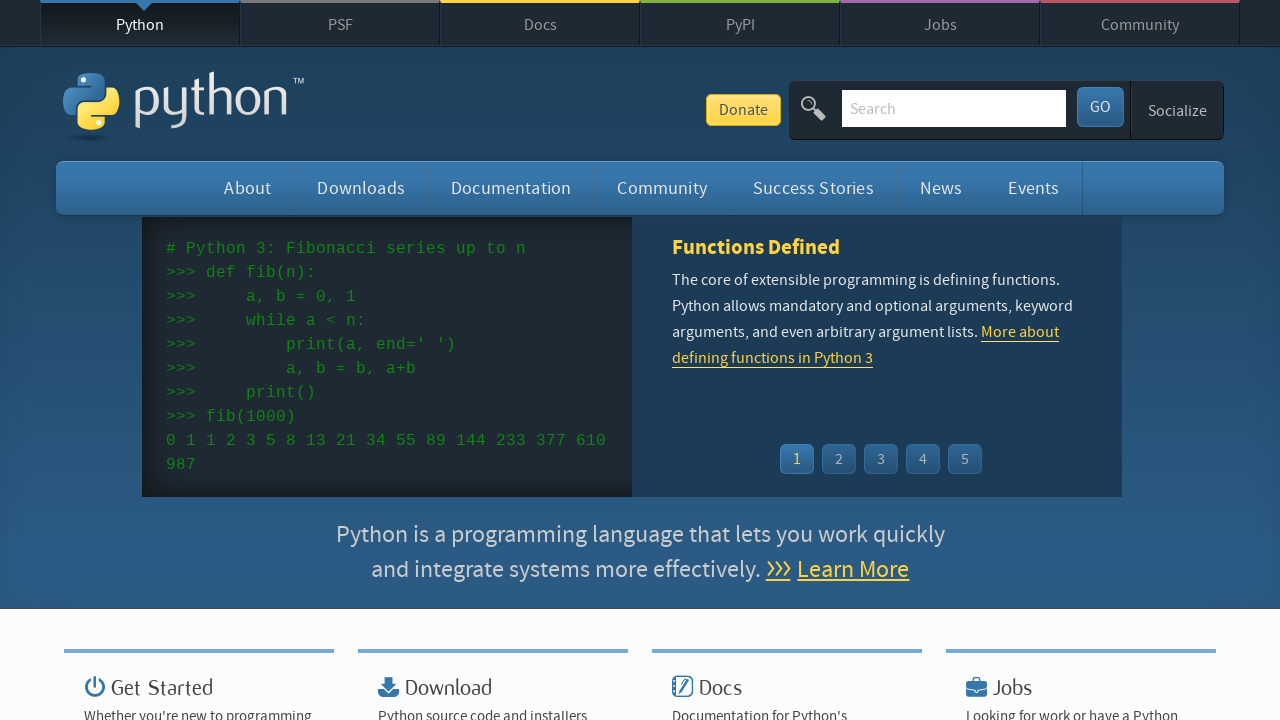

Verified 'Python' is in page title
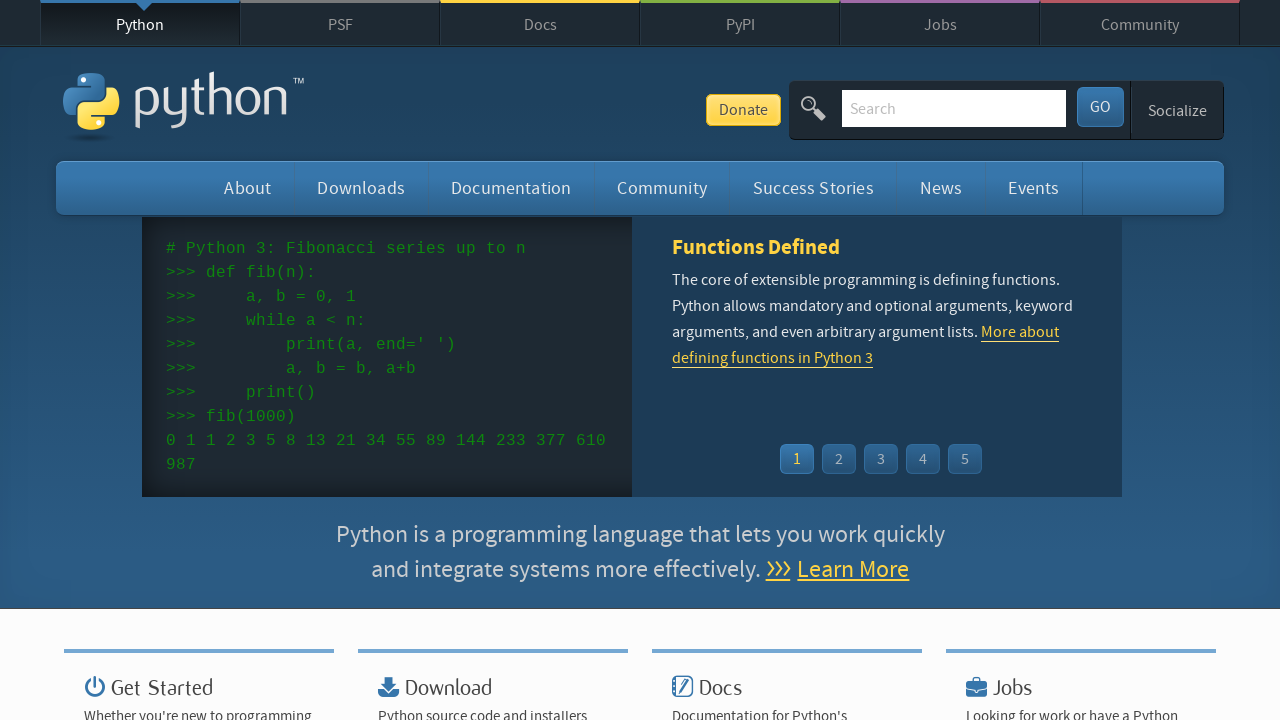

Filled search box with 'pycon' on input[name='q']
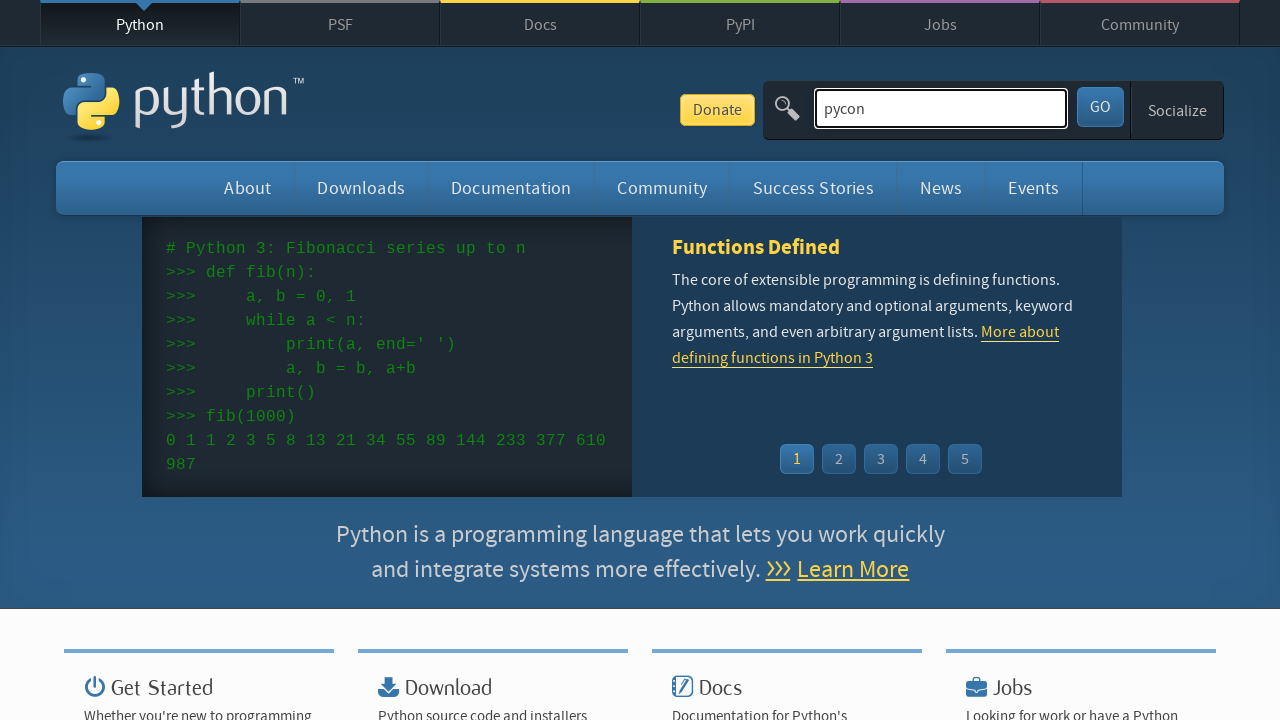

Pressed Enter to submit search query on input[name='q']
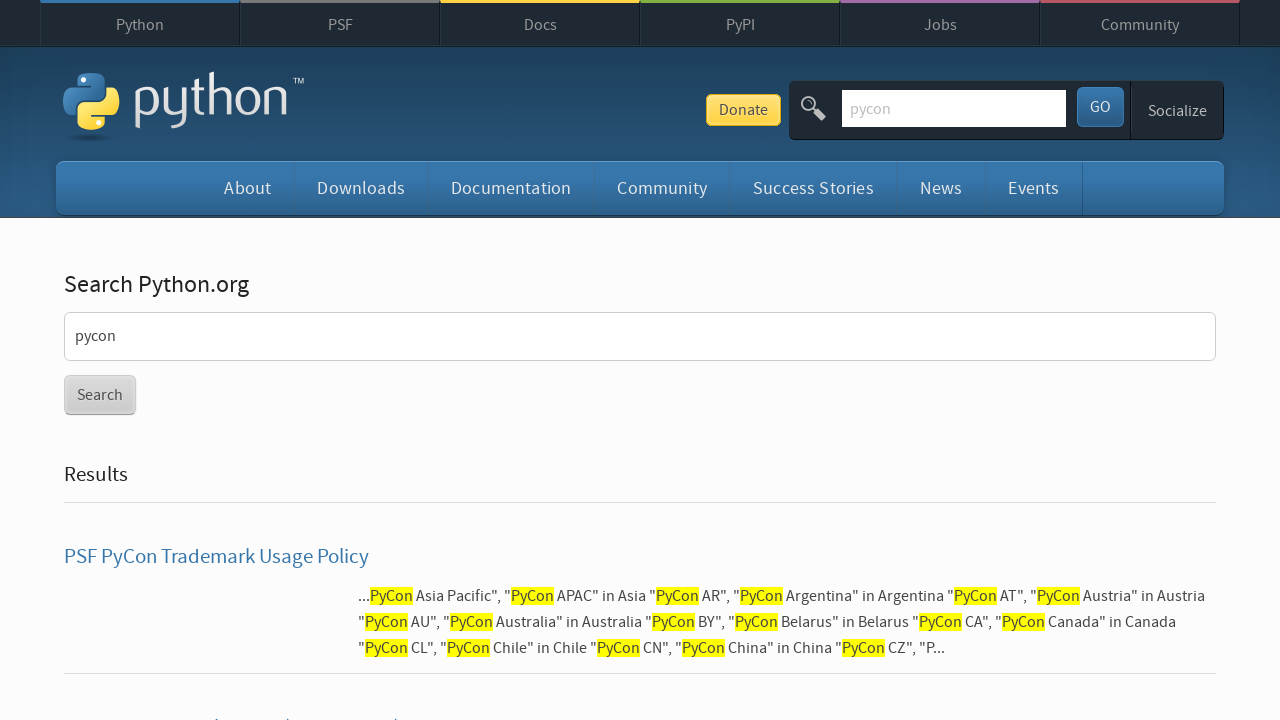

Waited for page to reach networkidle state
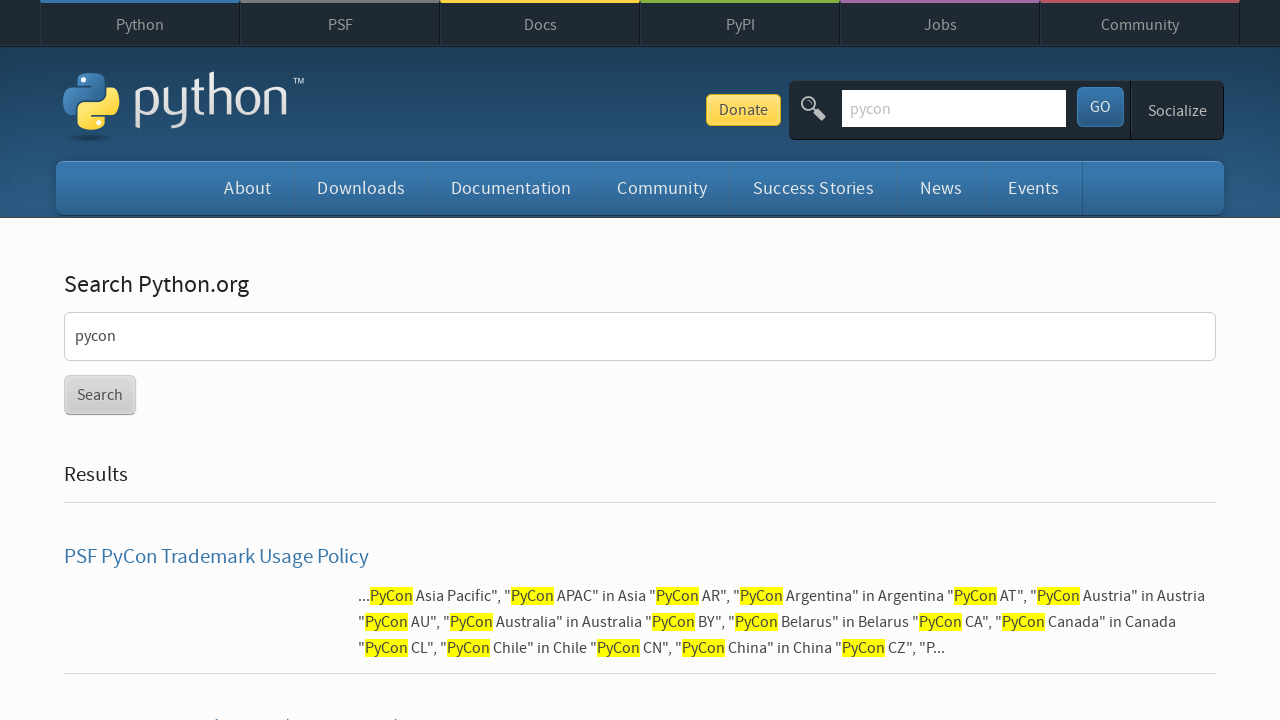

Verified search results were found (no 'No results found' message)
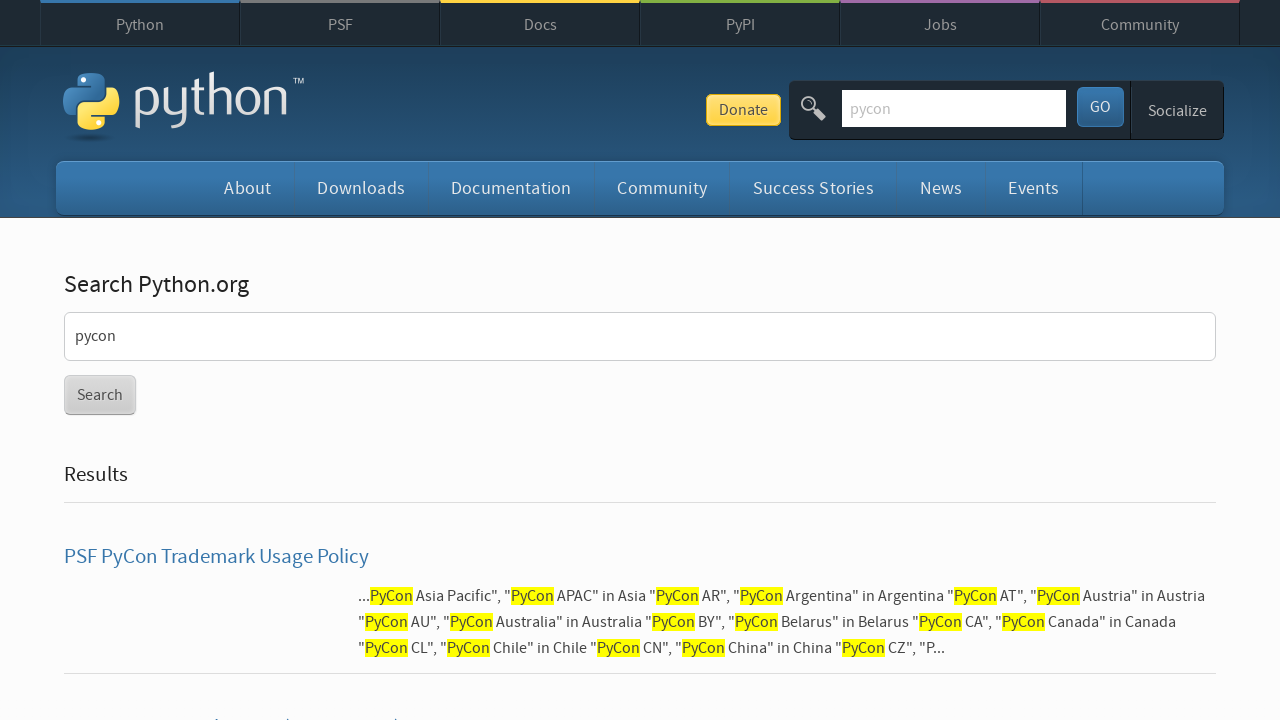

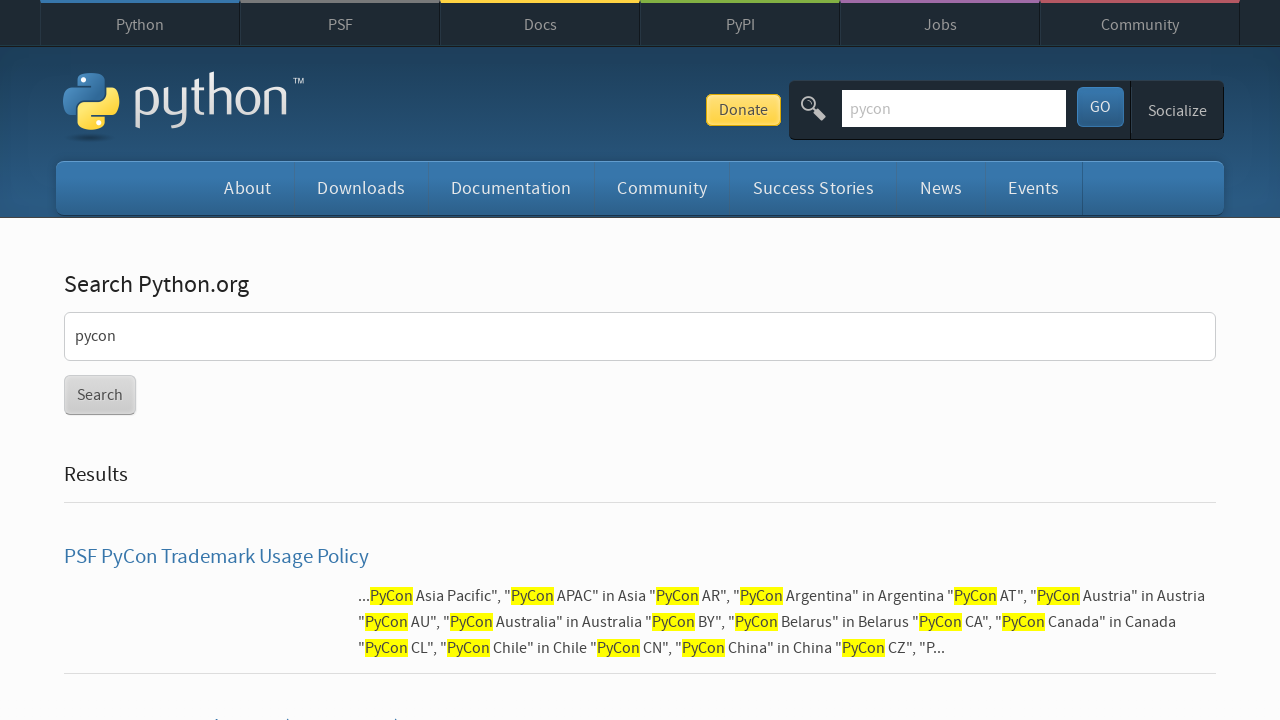